Tests JavaScript prompt dialog handling by clicking a button that triggers a JS prompt, accepting it with a custom message, and verifying the result is displayed on the page.

Starting URL: https://the-internet.herokuapp.com/javascript_alerts

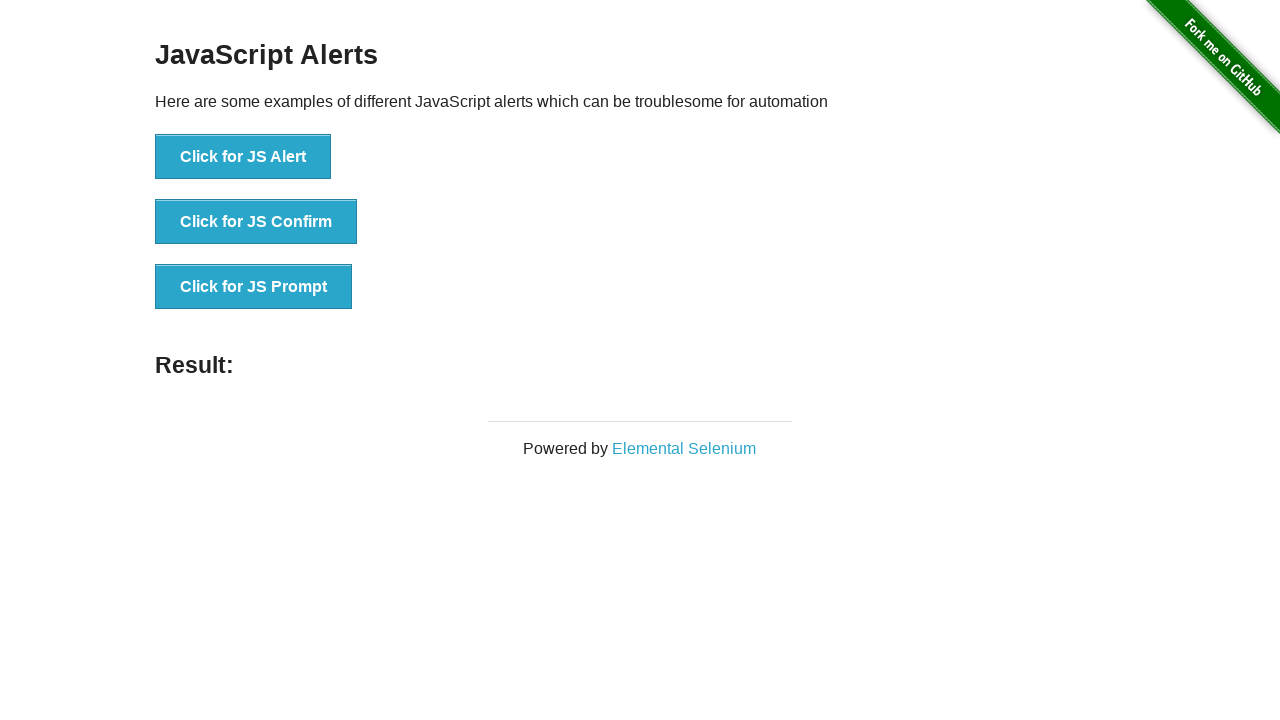

Set up dialog handler to accept JS prompt with 'Test message'
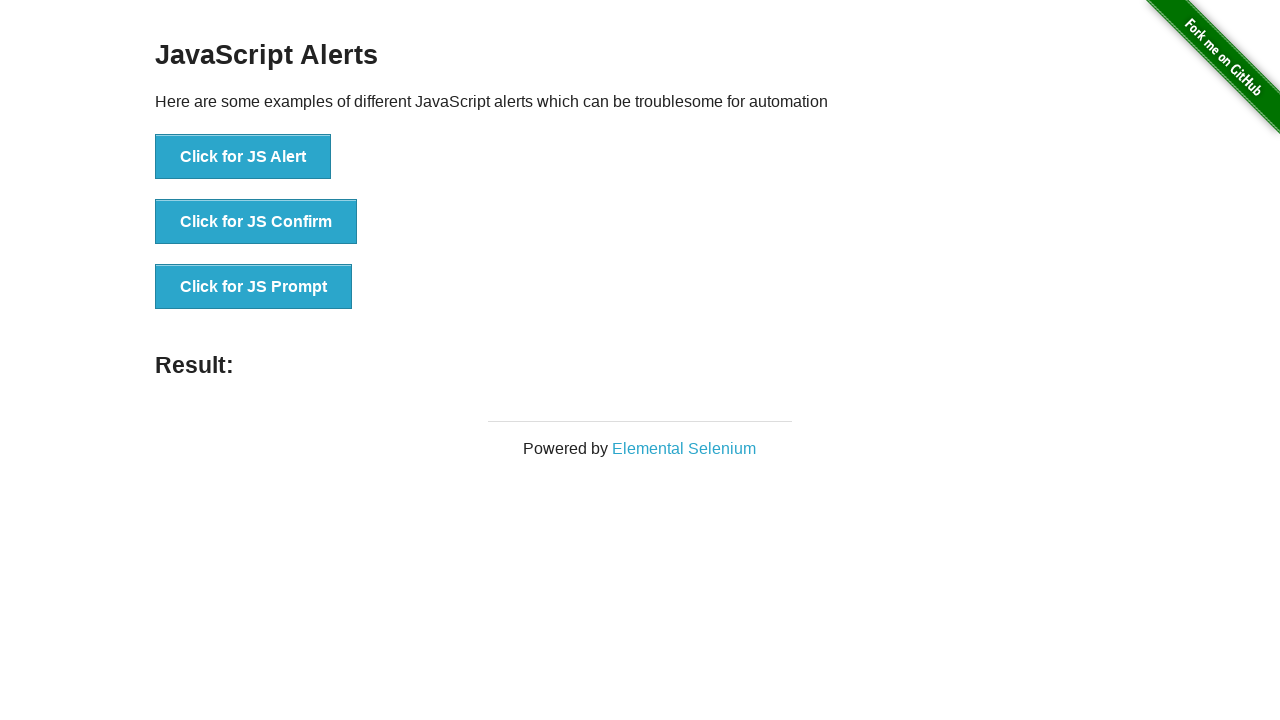

Clicked 'Click for JS Prompt' button to trigger JS prompt dialog at (254, 287) on internal:text="Click for JS Prompt"i
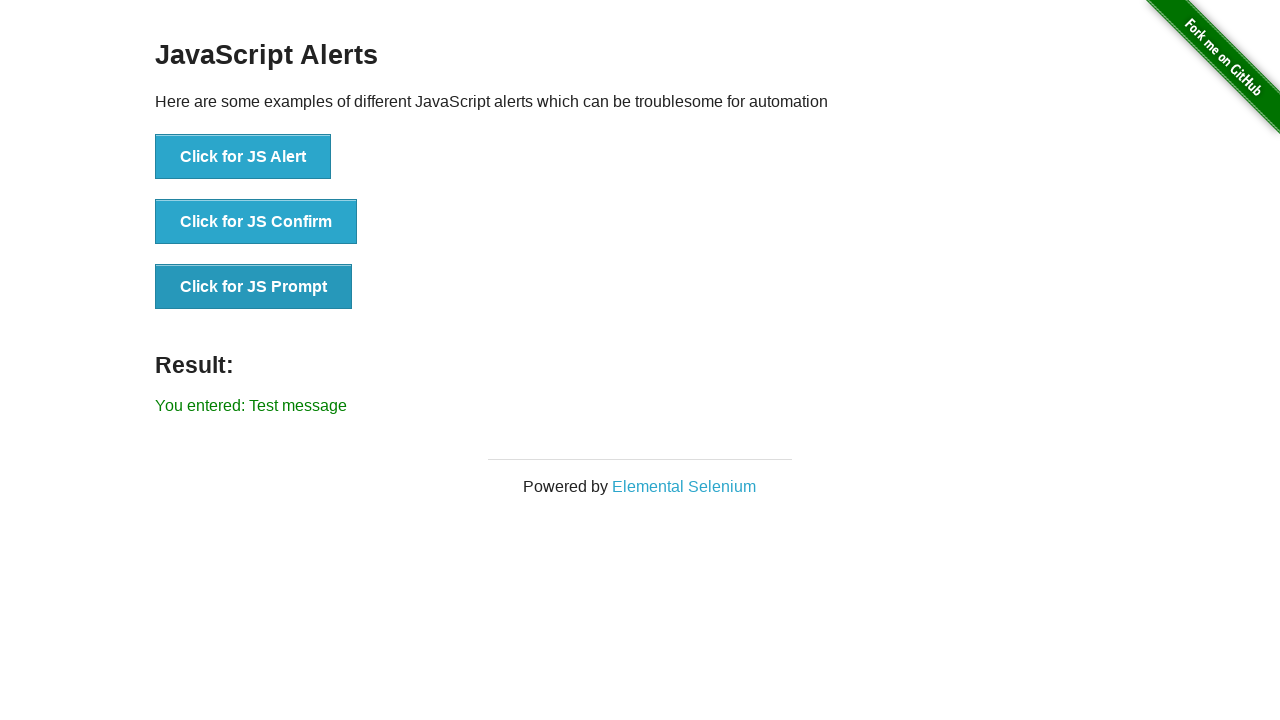

Retrieved result text from #result element
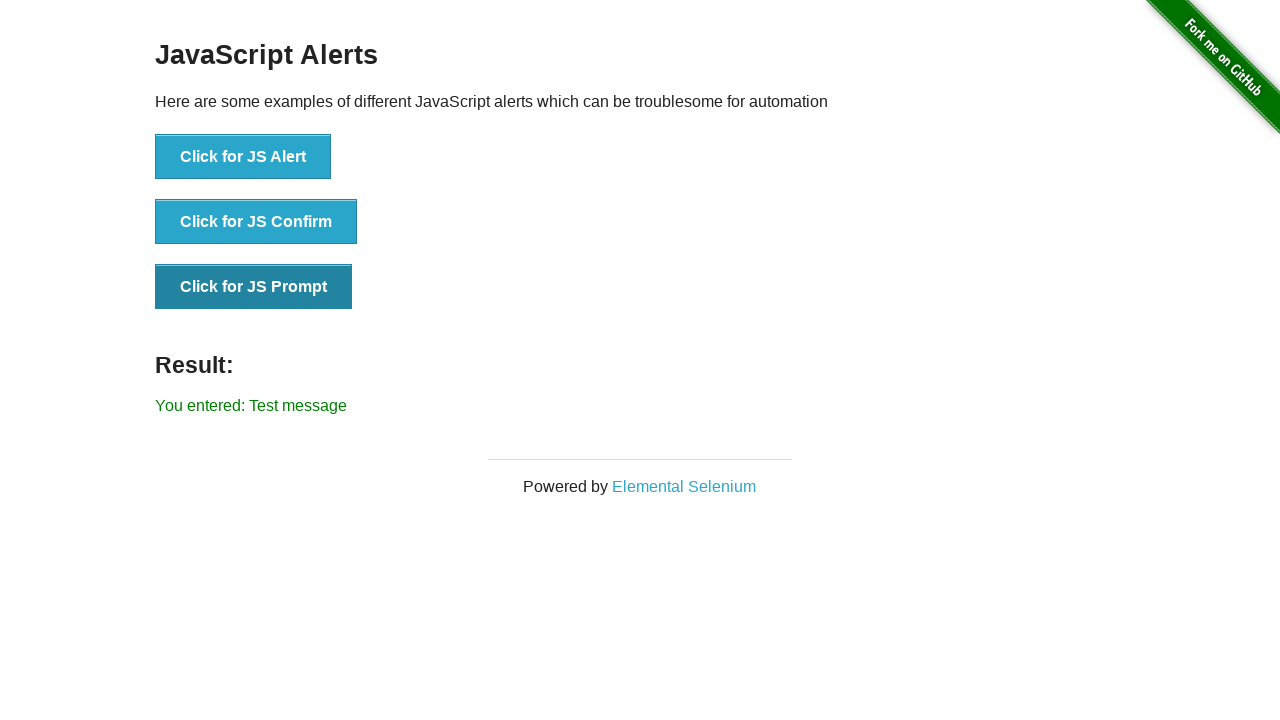

Verified result text matches 'You entered: Test message'
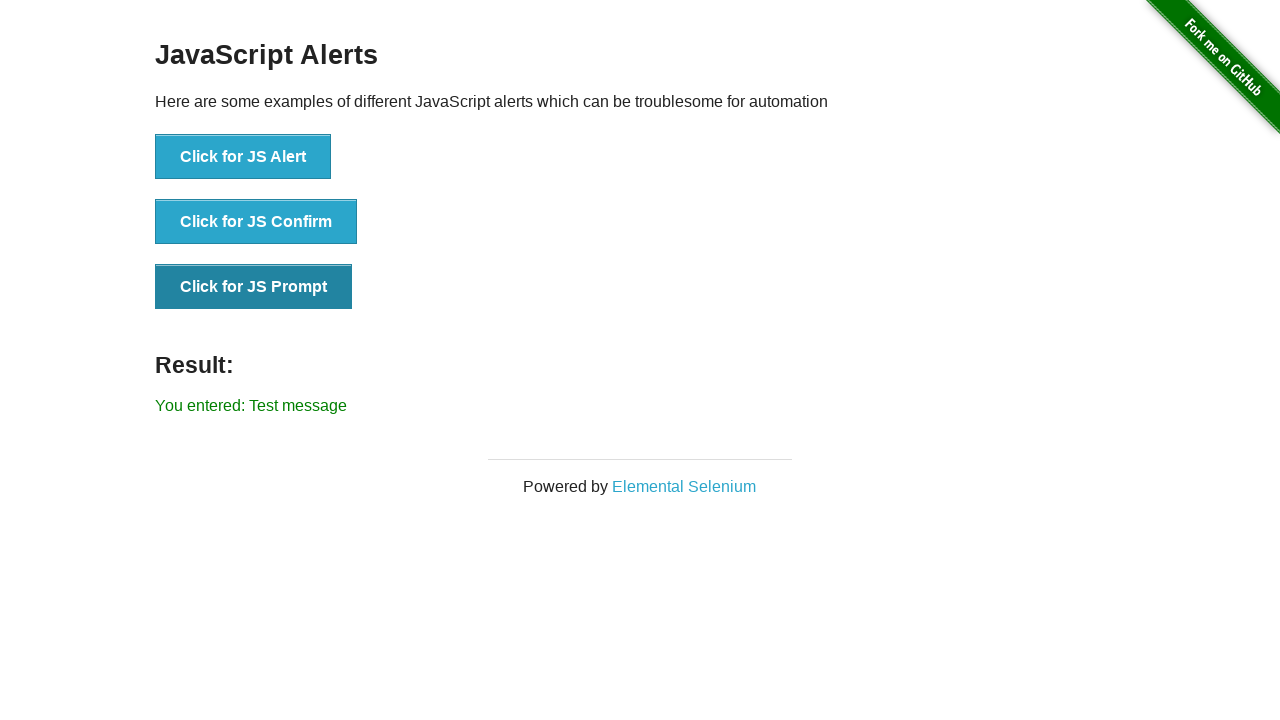

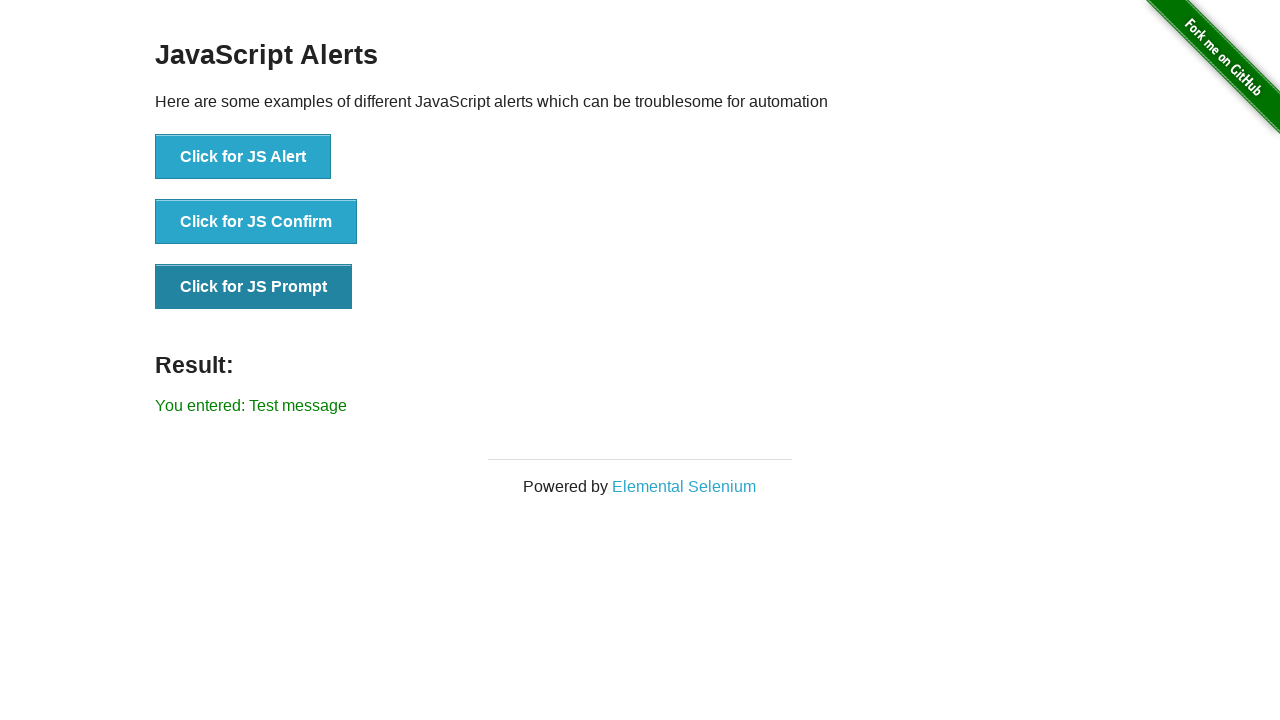